Tests that todo data persists after page reload

Starting URL: https://demo.playwright.dev/todomvc

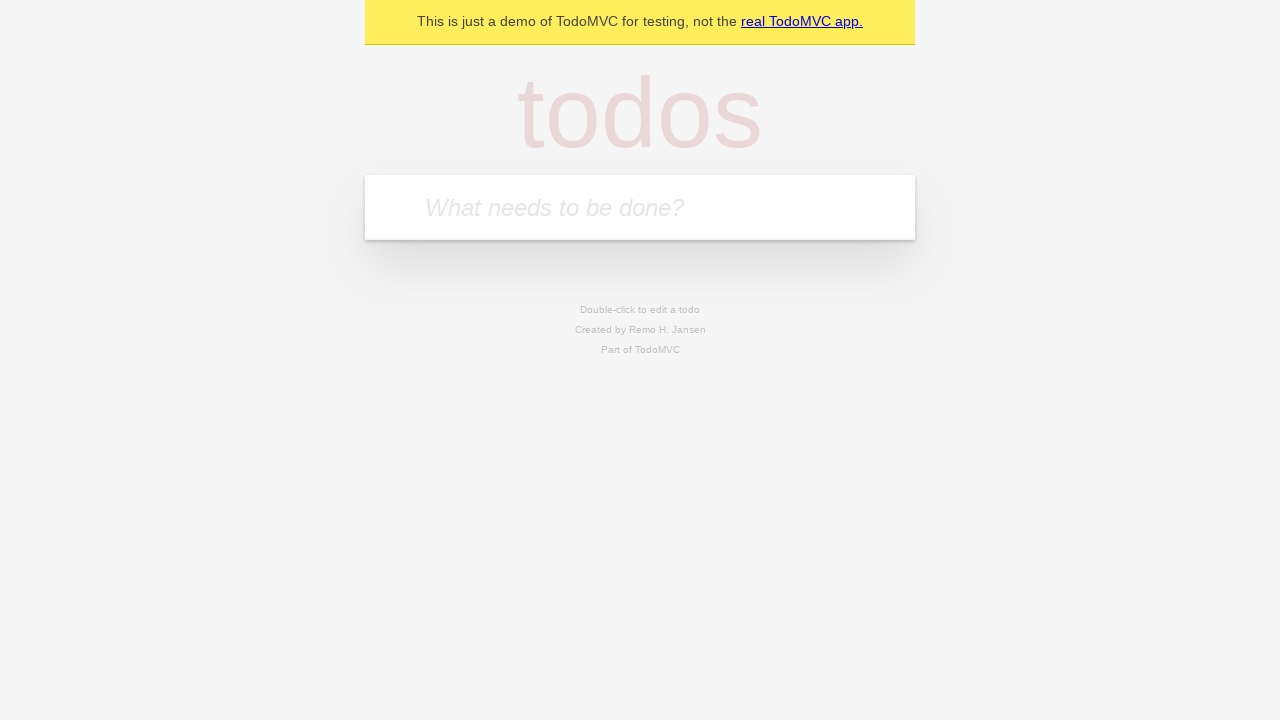

Filled todo input with 'buy some cheese' on internal:attr=[placeholder="What needs to be done?"i]
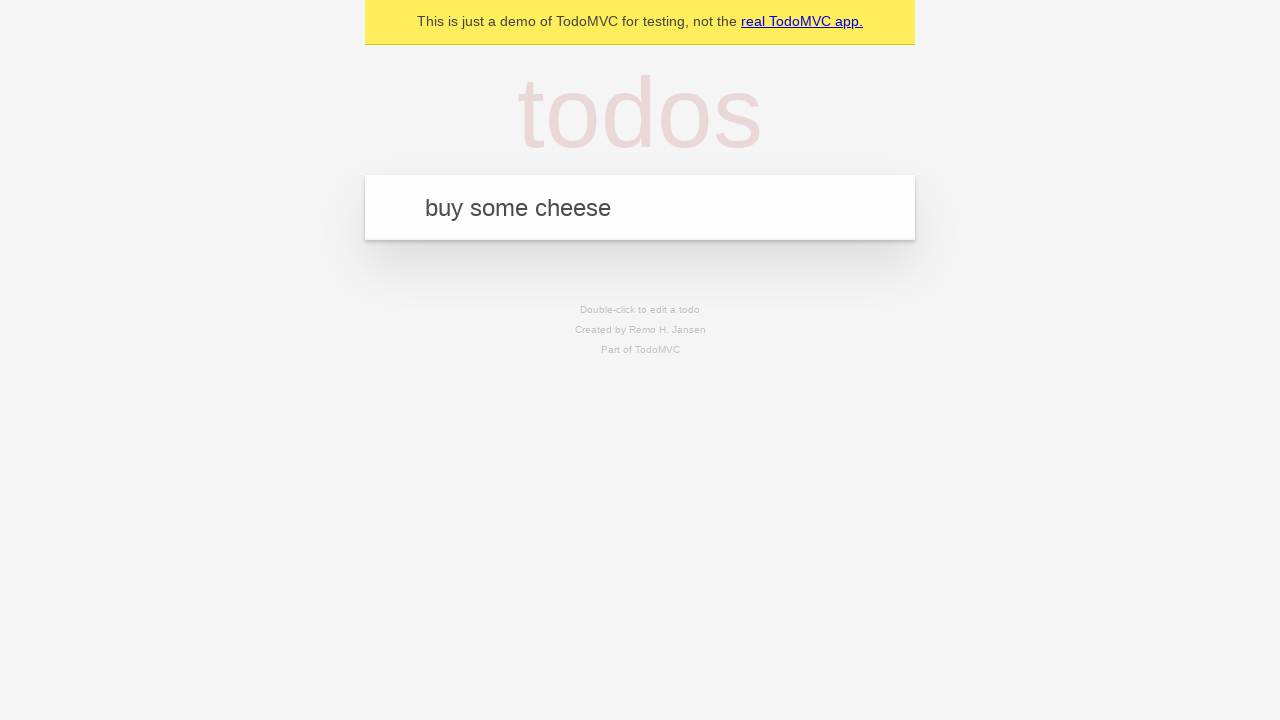

Pressed Enter to create todo 'buy some cheese' on internal:attr=[placeholder="What needs to be done?"i]
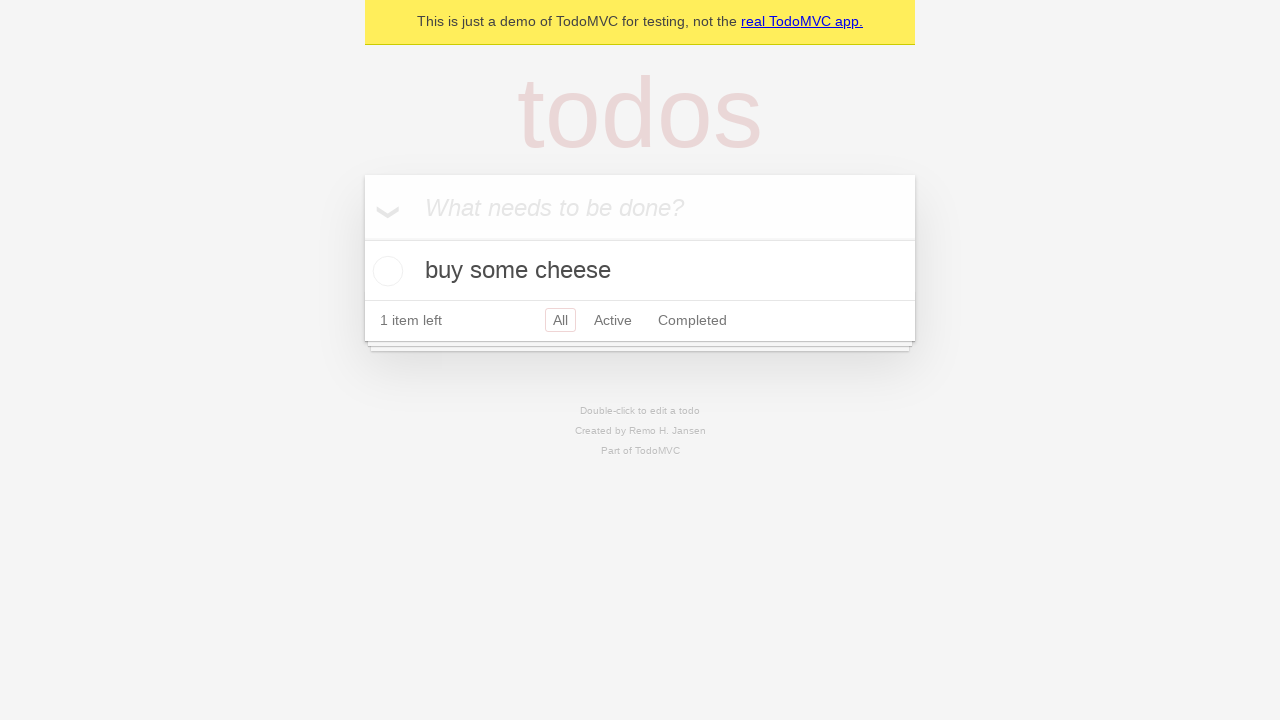

Filled todo input with 'feed the cat' on internal:attr=[placeholder="What needs to be done?"i]
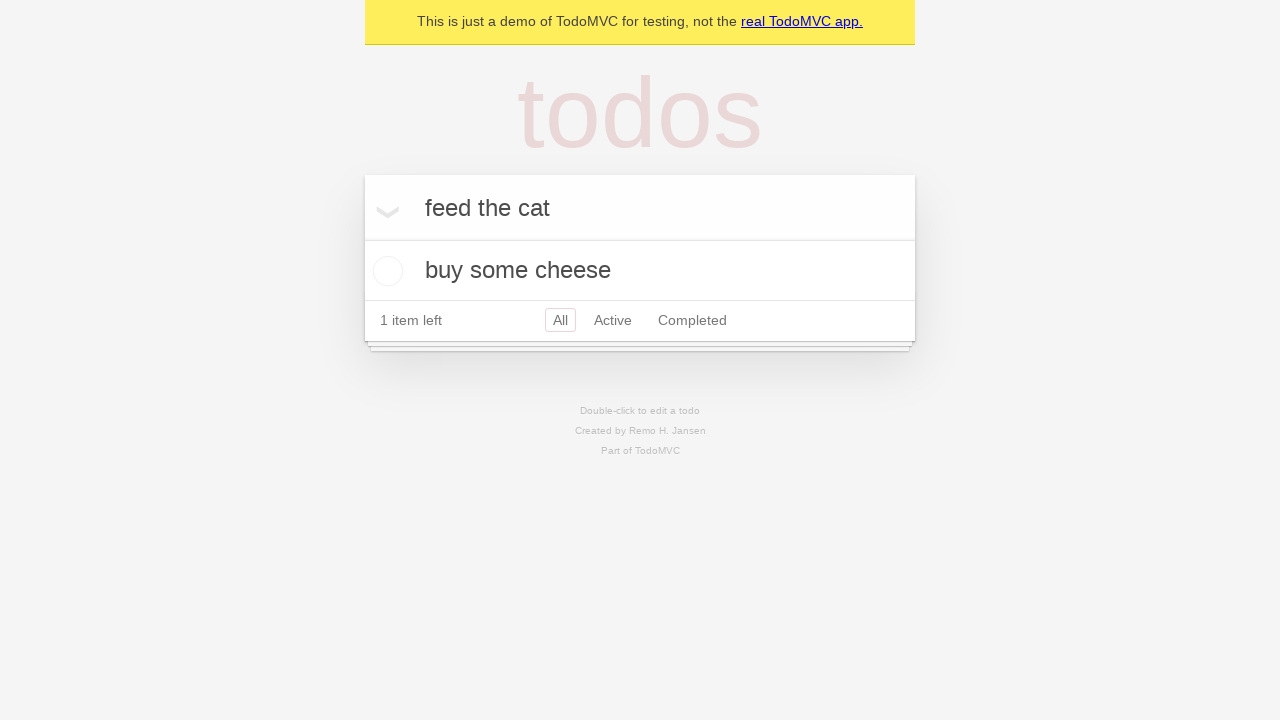

Pressed Enter to create todo 'feed the cat' on internal:attr=[placeholder="What needs to be done?"i]
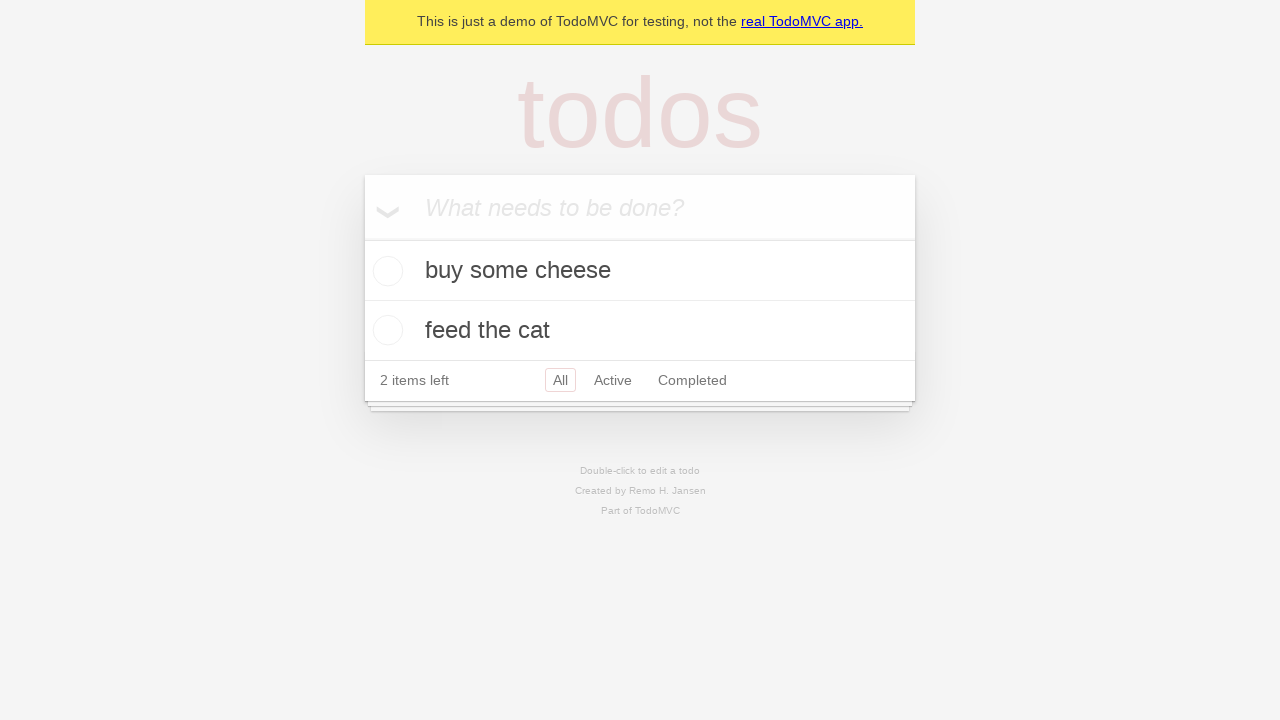

Located all todo items
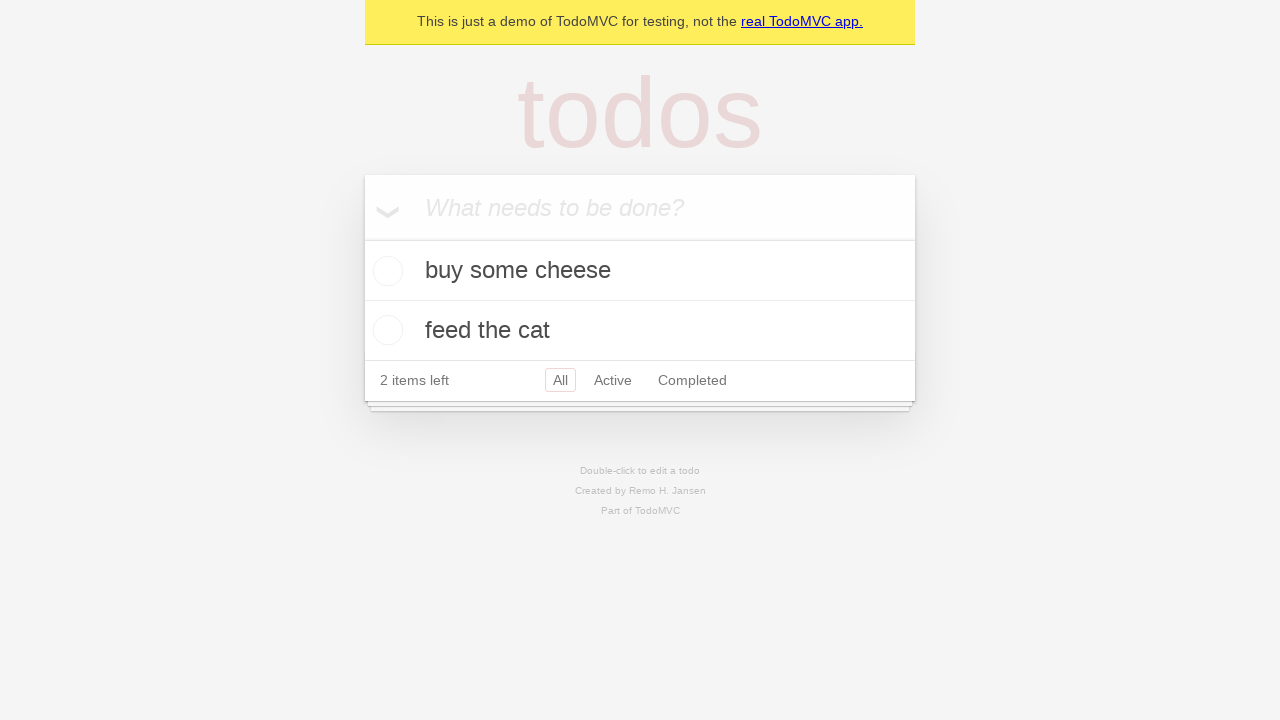

Located checkbox for first todo
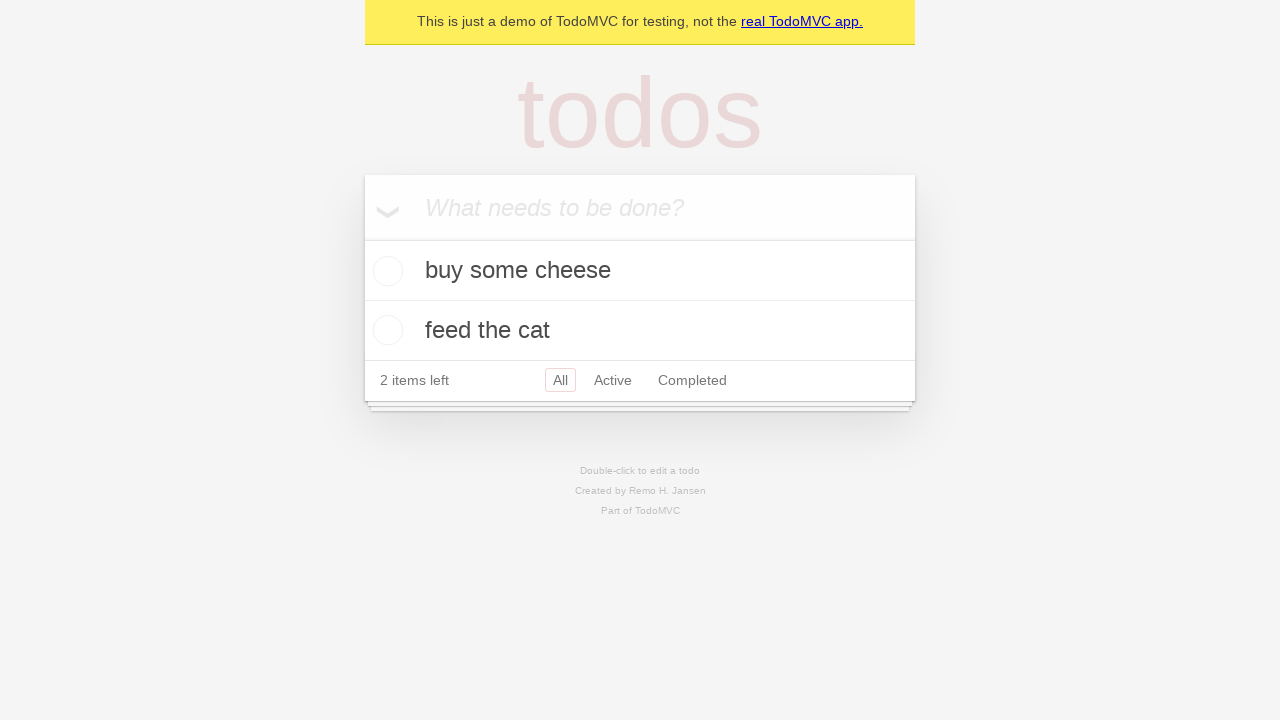

Checked the first todo item at (385, 271) on internal:testid=[data-testid="todo-item"s] >> nth=0 >> internal:role=checkbox
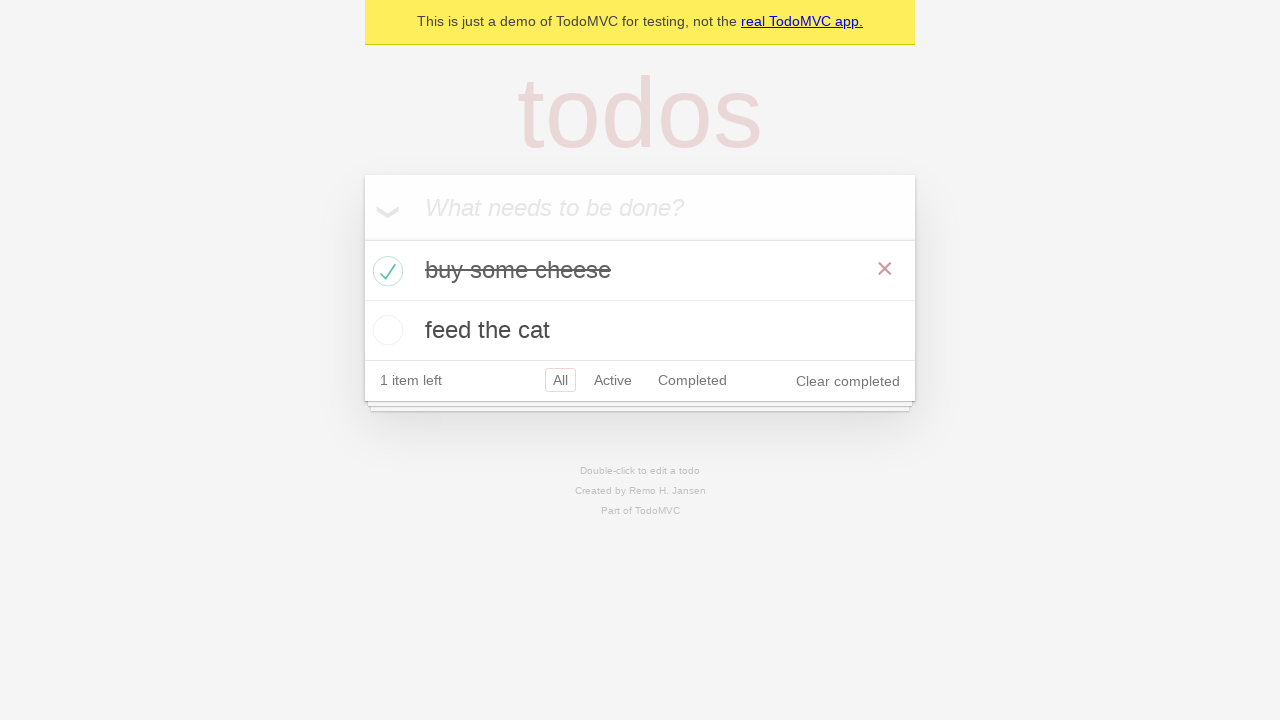

Verified one todo marked as completed in localStorage
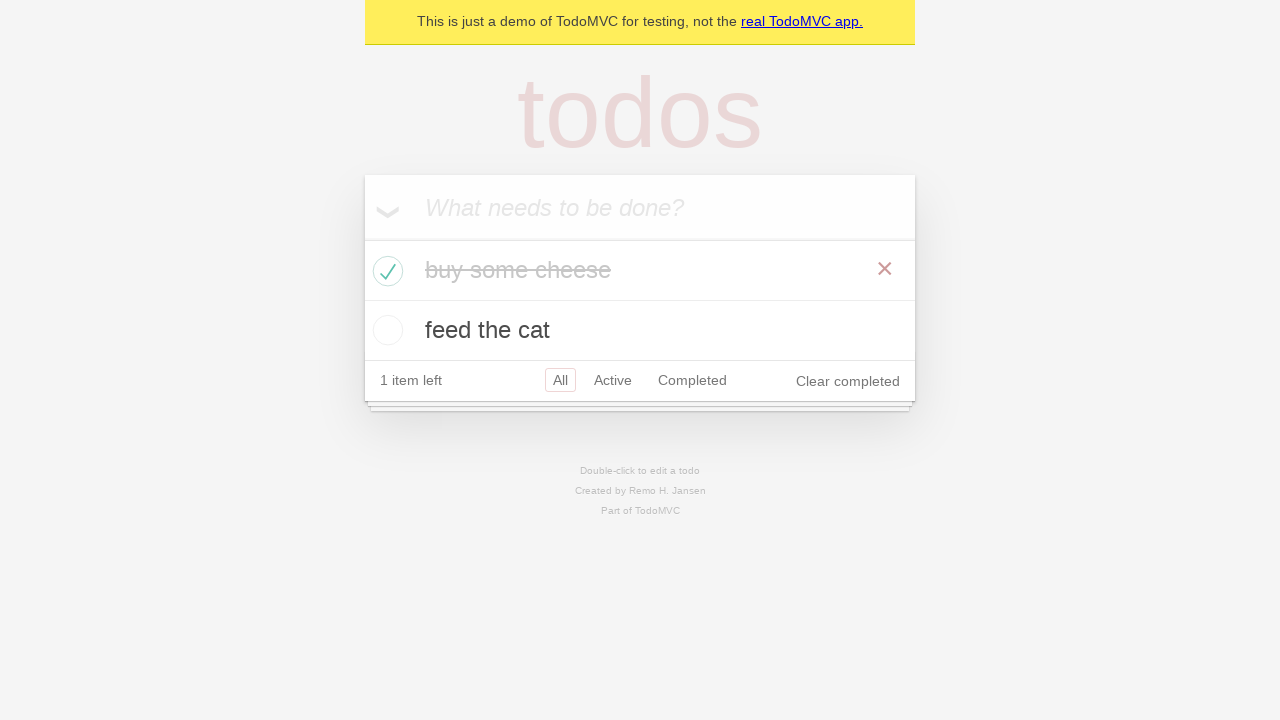

Reloaded the page to test data persistence
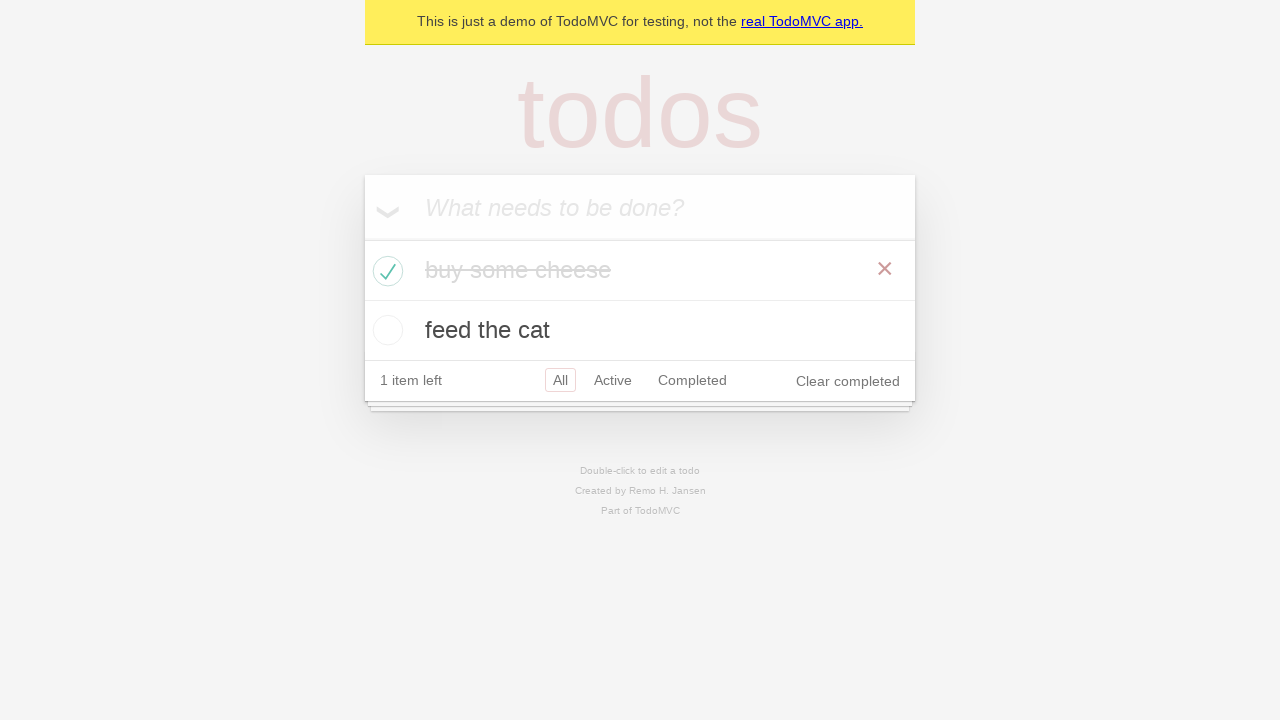

Todo items loaded after page reload
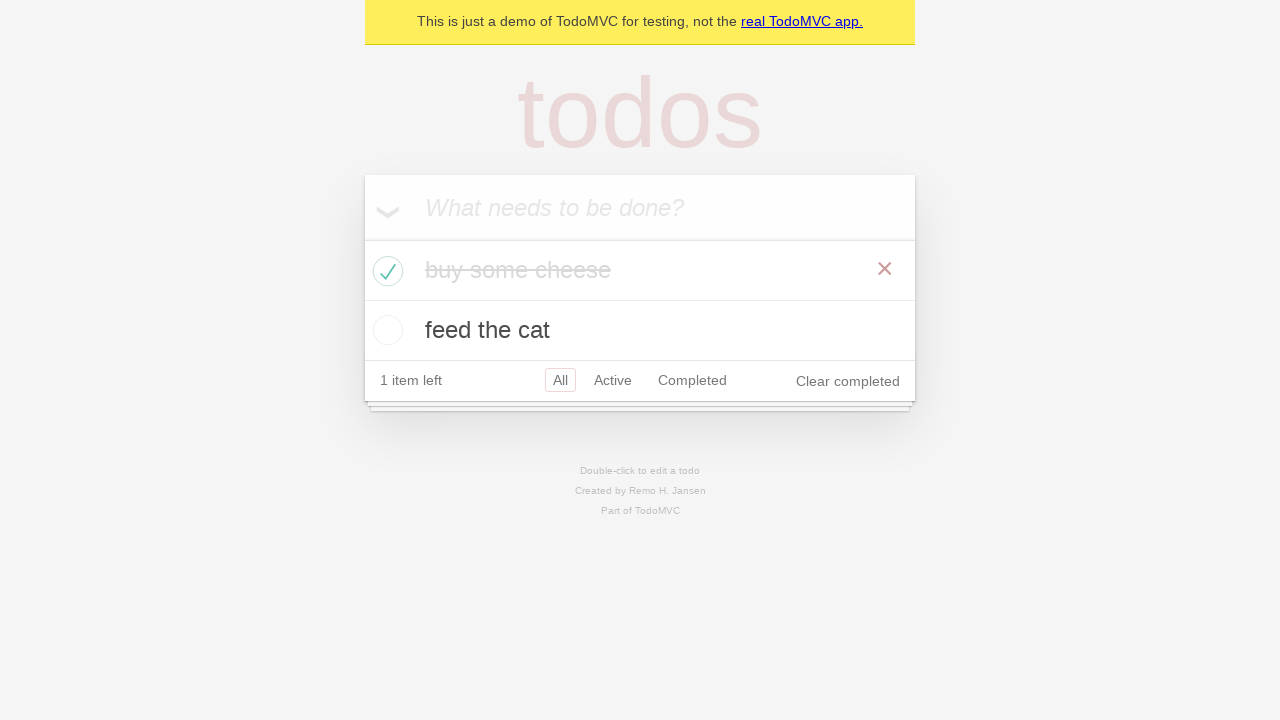

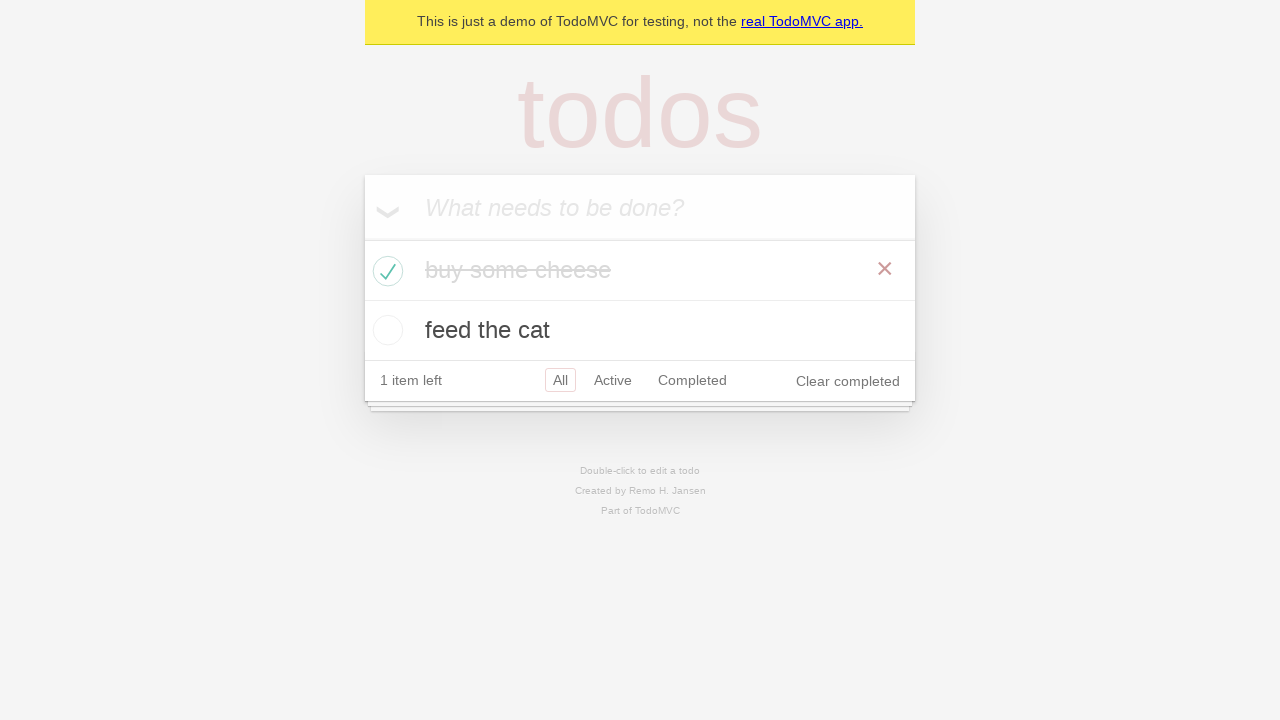